Tests navigation to Browse Languages, submenu M, and verifies the author, date, and comment count for the Mathematica language entry.

Starting URL: http://www.99-bottles-of-beer.net/

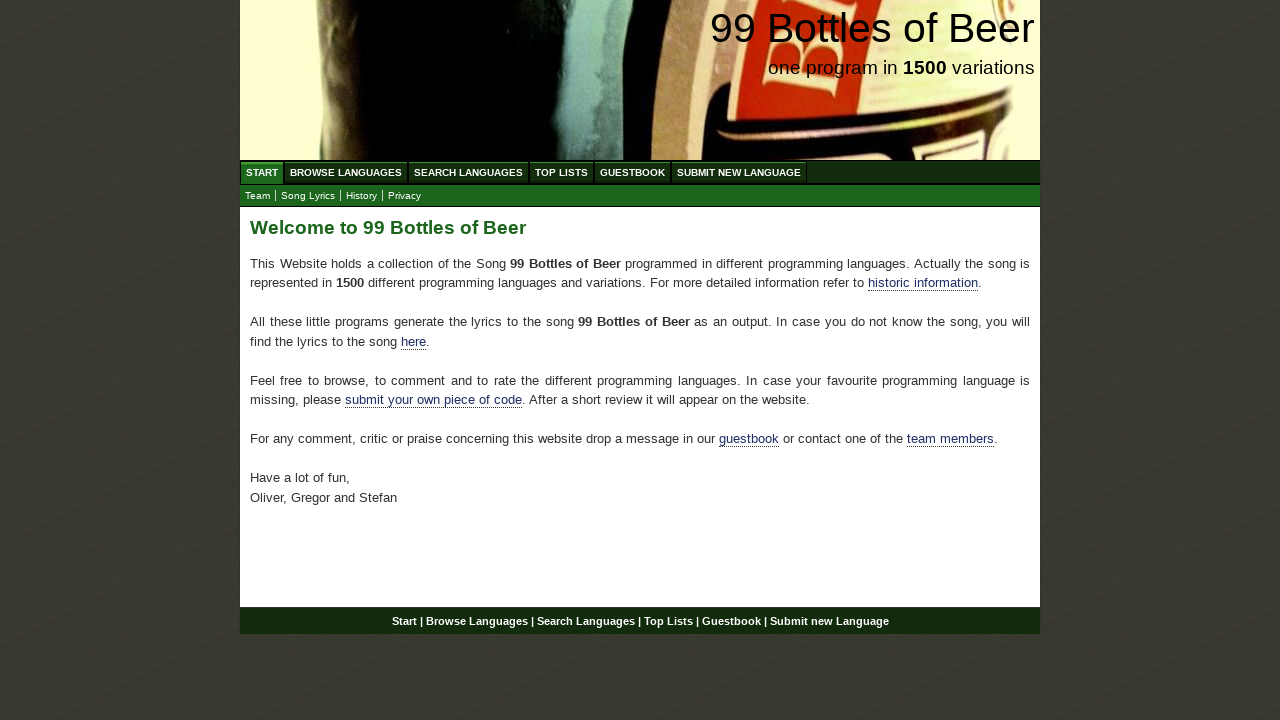

Clicked BROWSE LANGUAGES menu at (346, 172) on a[href='/abc.html']
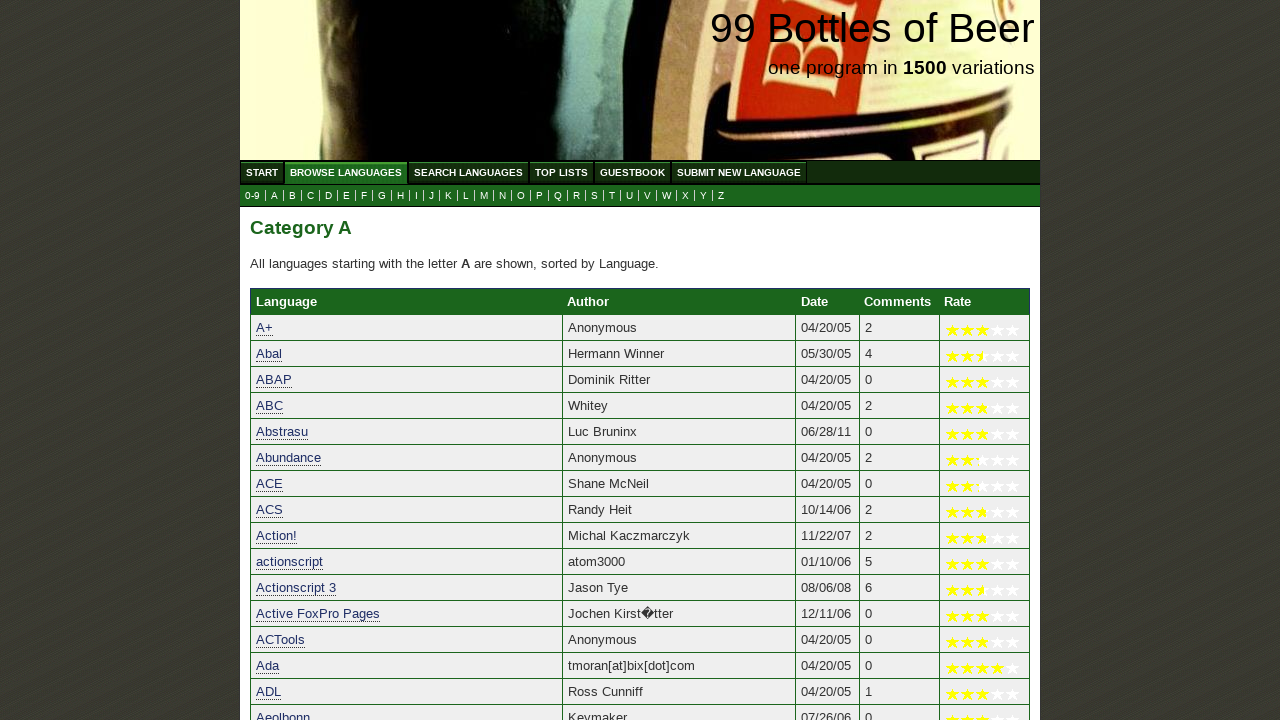

Clicked submenu M to filter languages starting with M at (484, 196) on a[href='m.html']
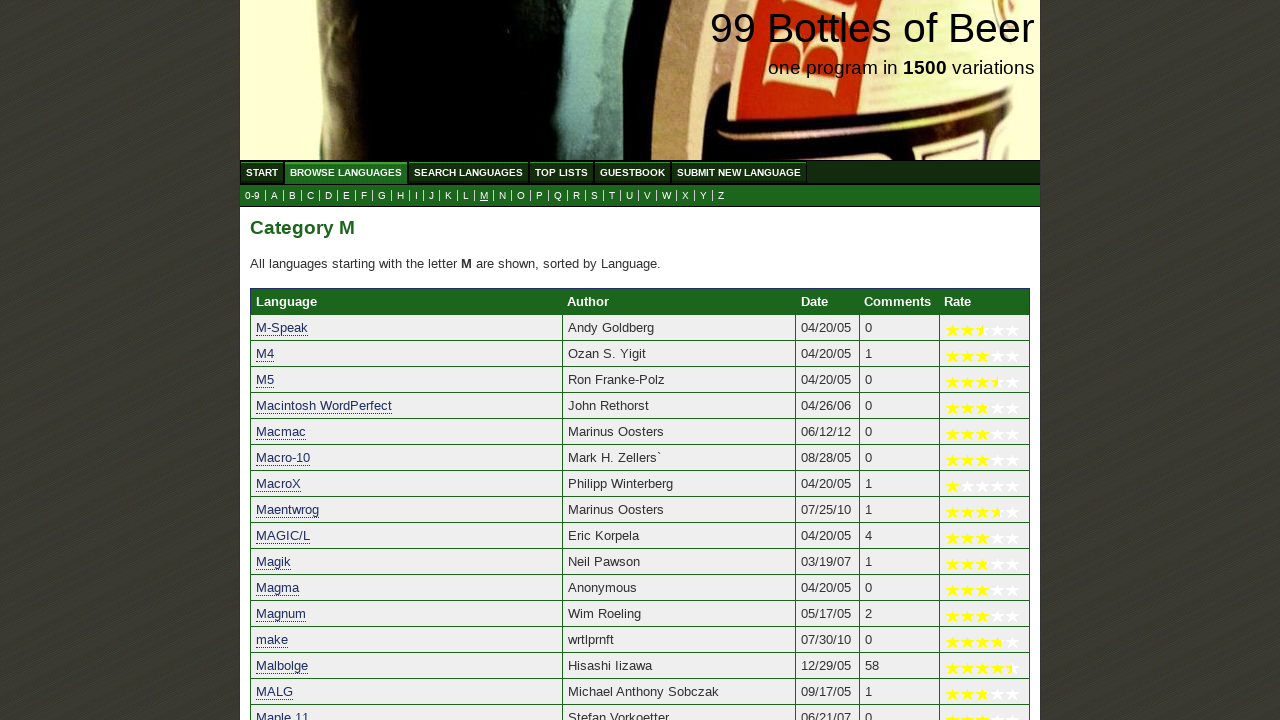

Mathematica language entry loaded and visible
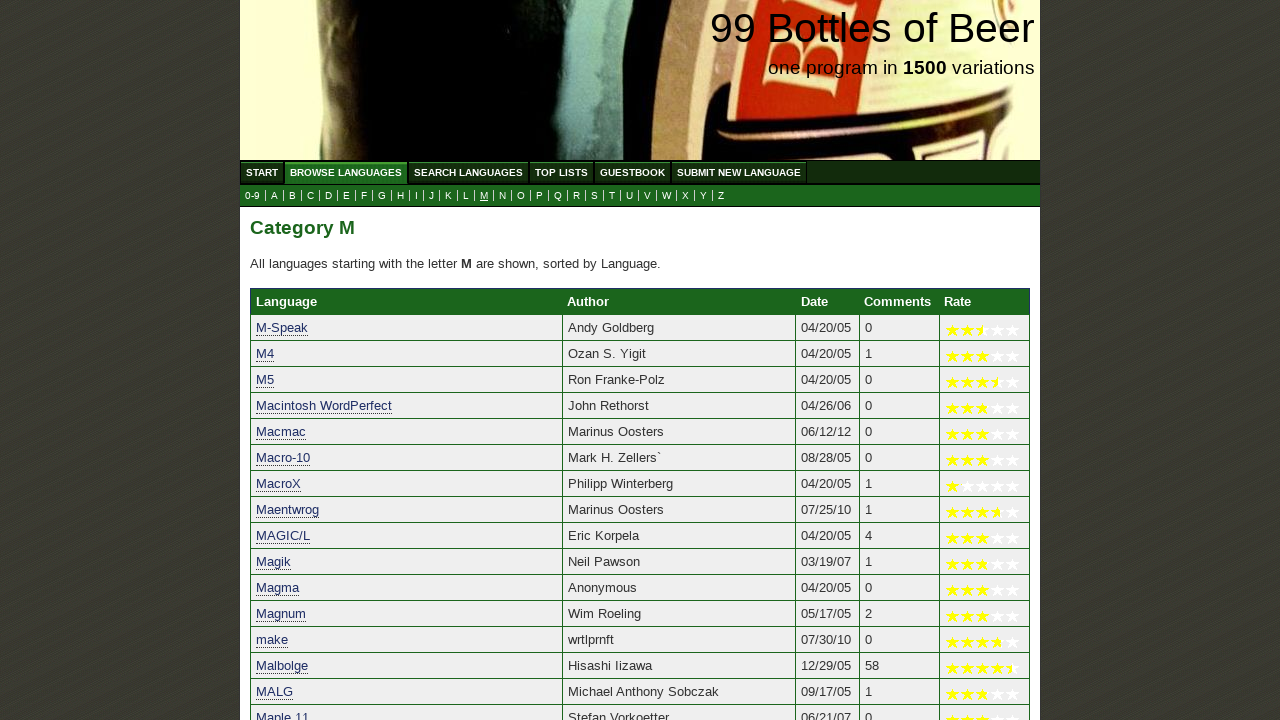

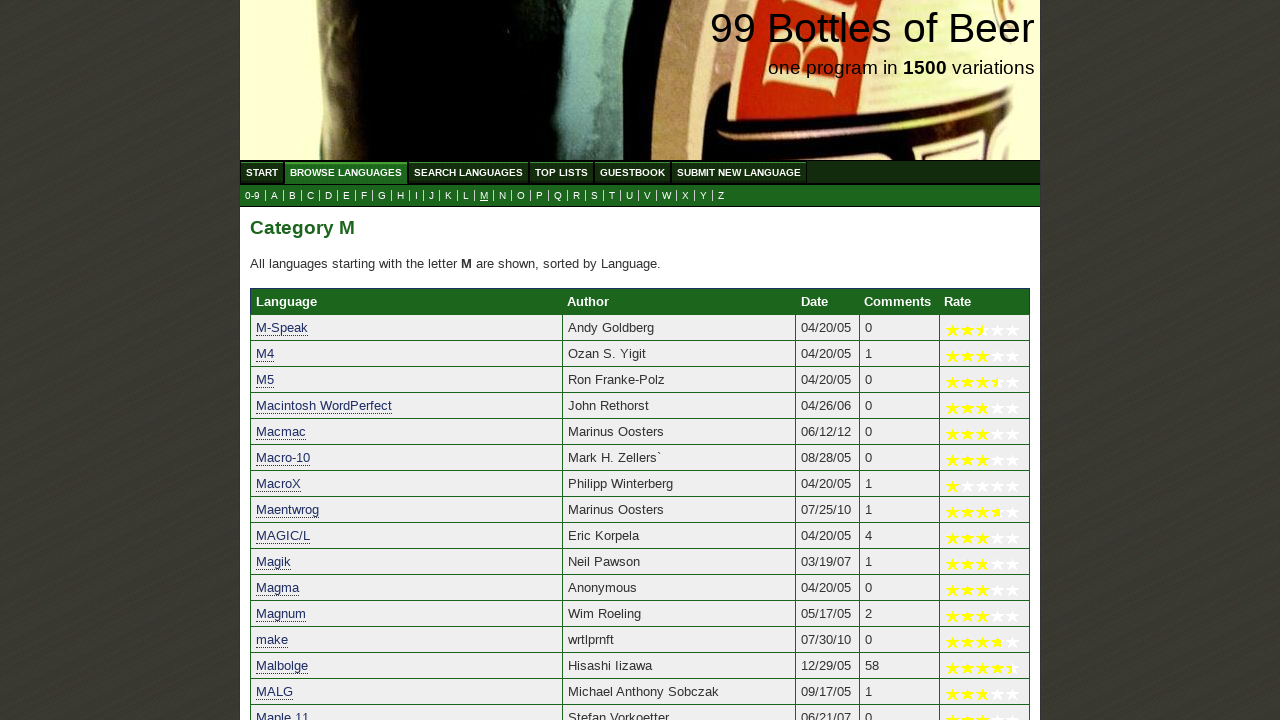